Tests page refresh functionality by clicking a show button, verifying text appears, refreshing, and verifying text is hidden again

Starting URL: https://kristinek.github.io/site/examples/act

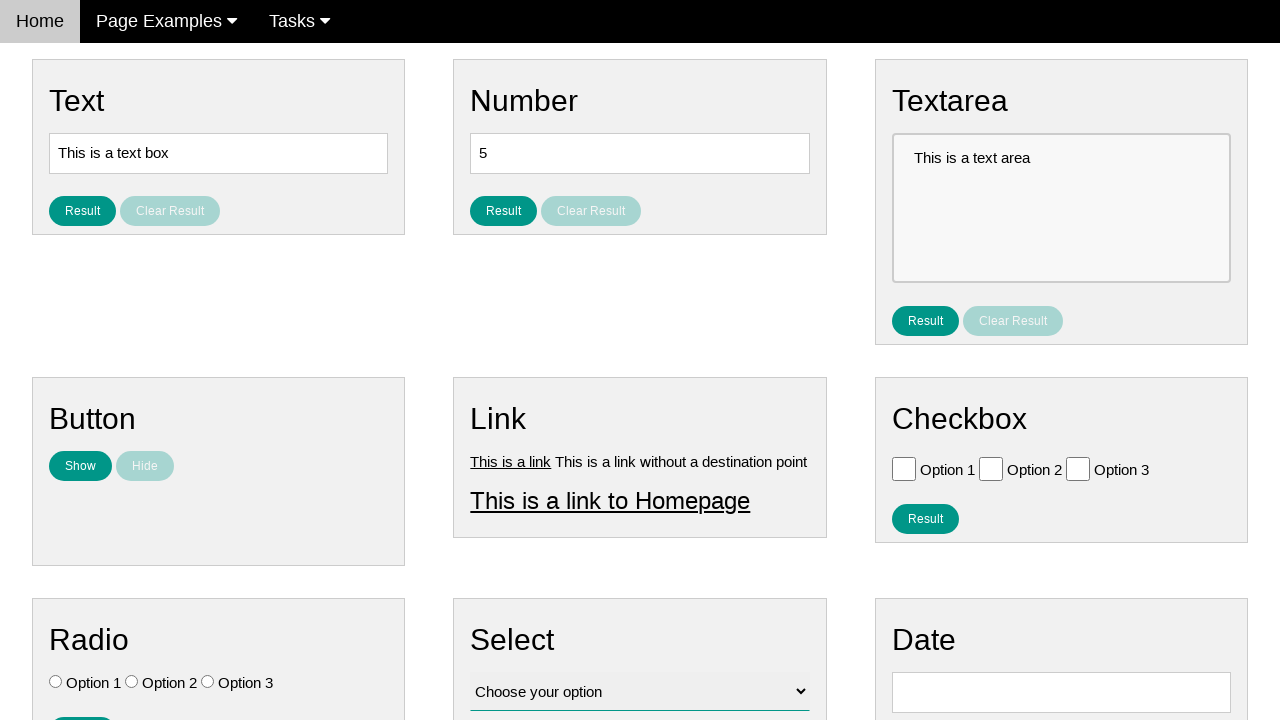

Clicked the 'Show' button to display hidden text at (80, 466) on #show_text
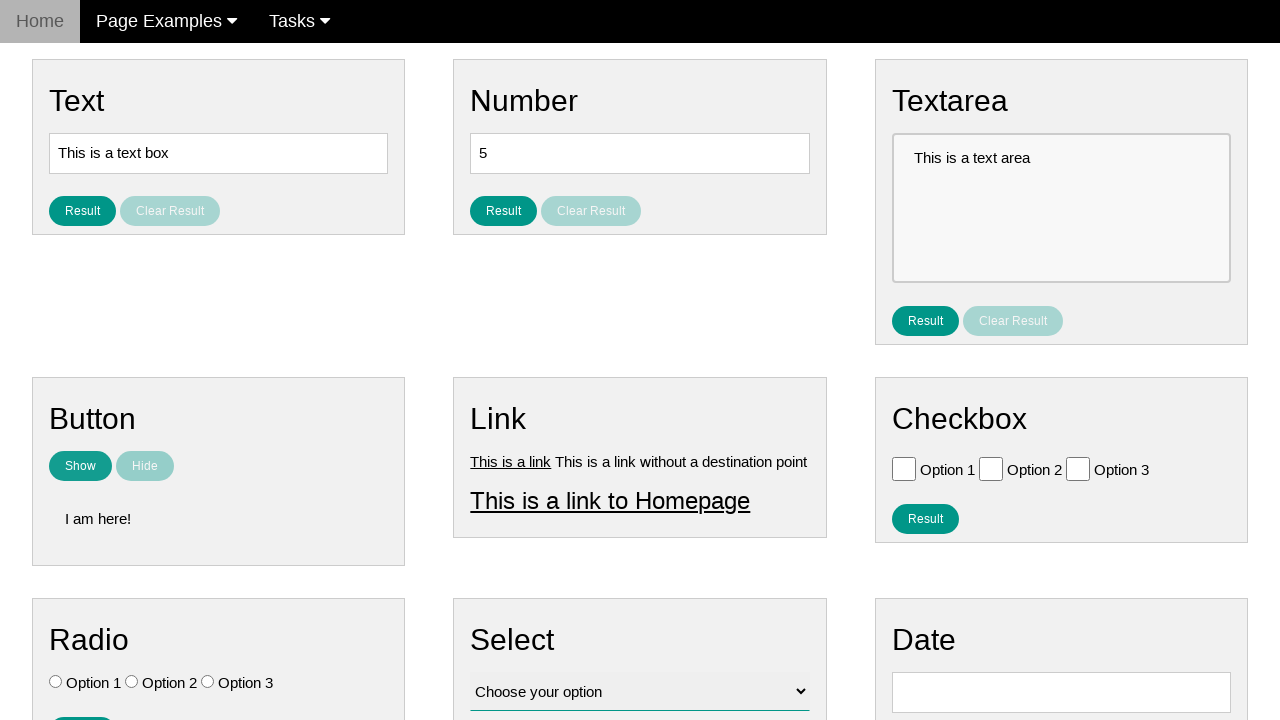

Verified that 'I am here!' text is visible after clicking Show button
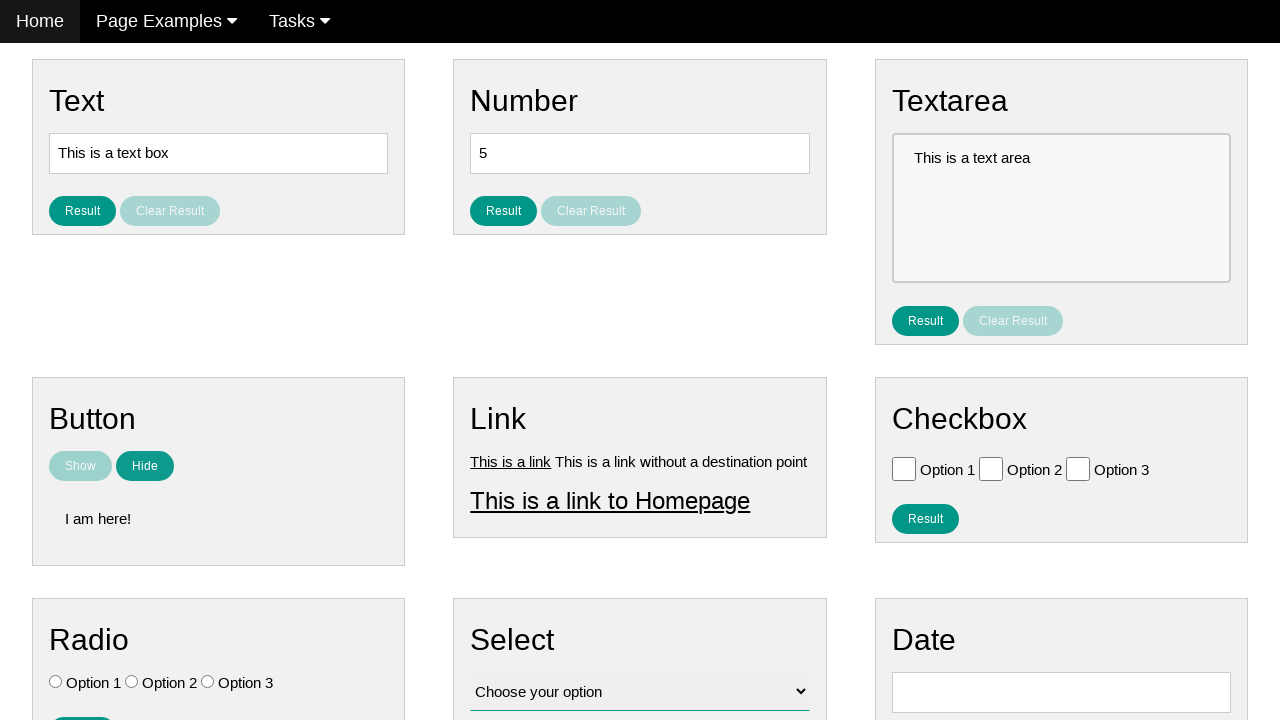

Refreshed the page
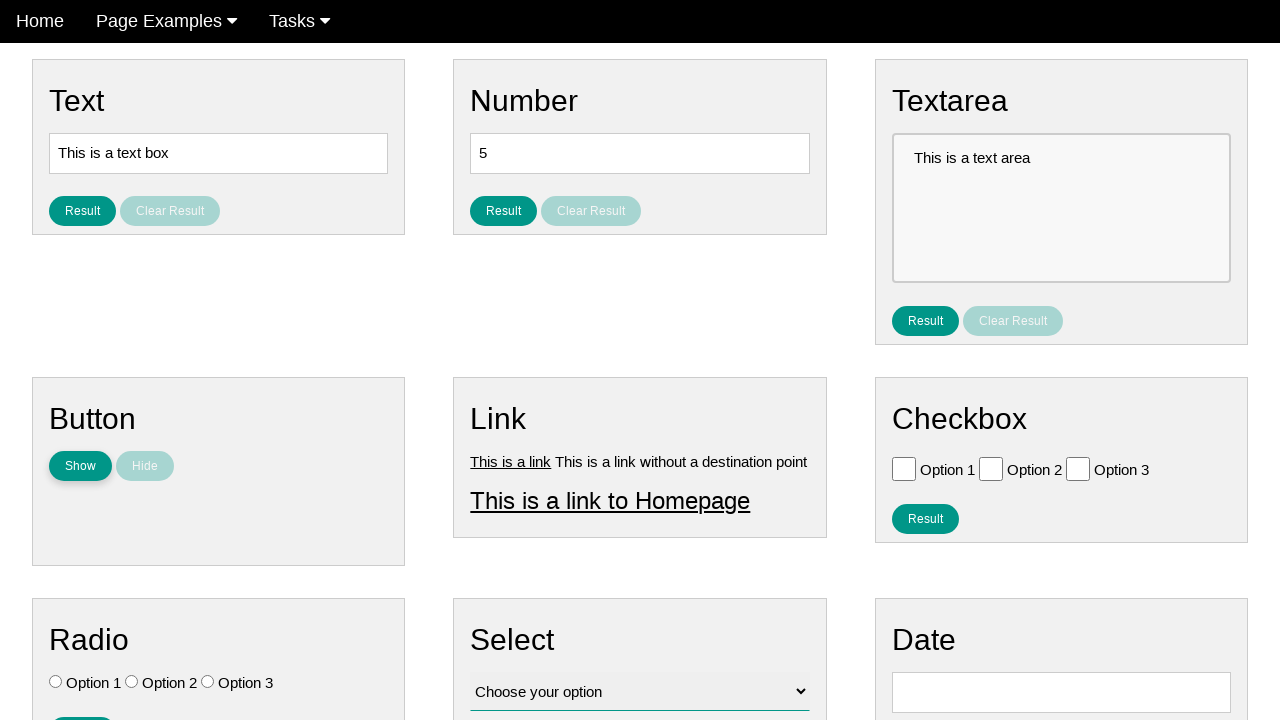

Verified that 'I am here!' text is hidden again after page refresh
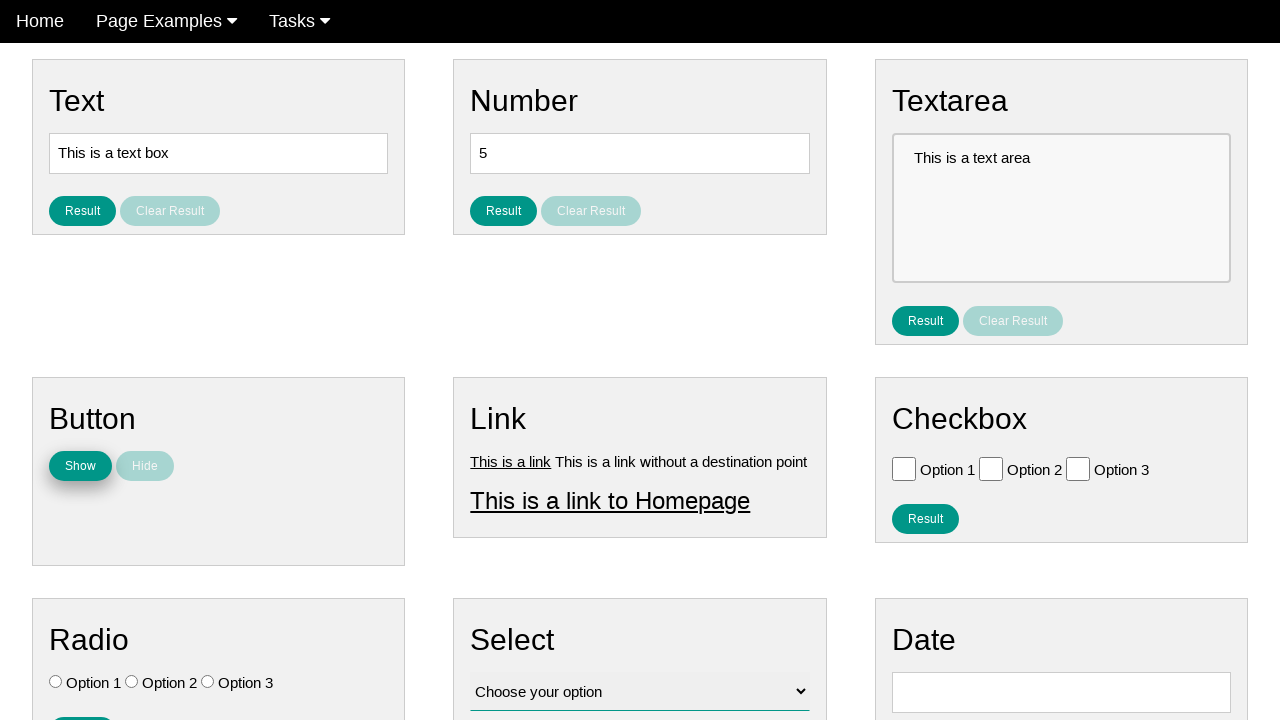

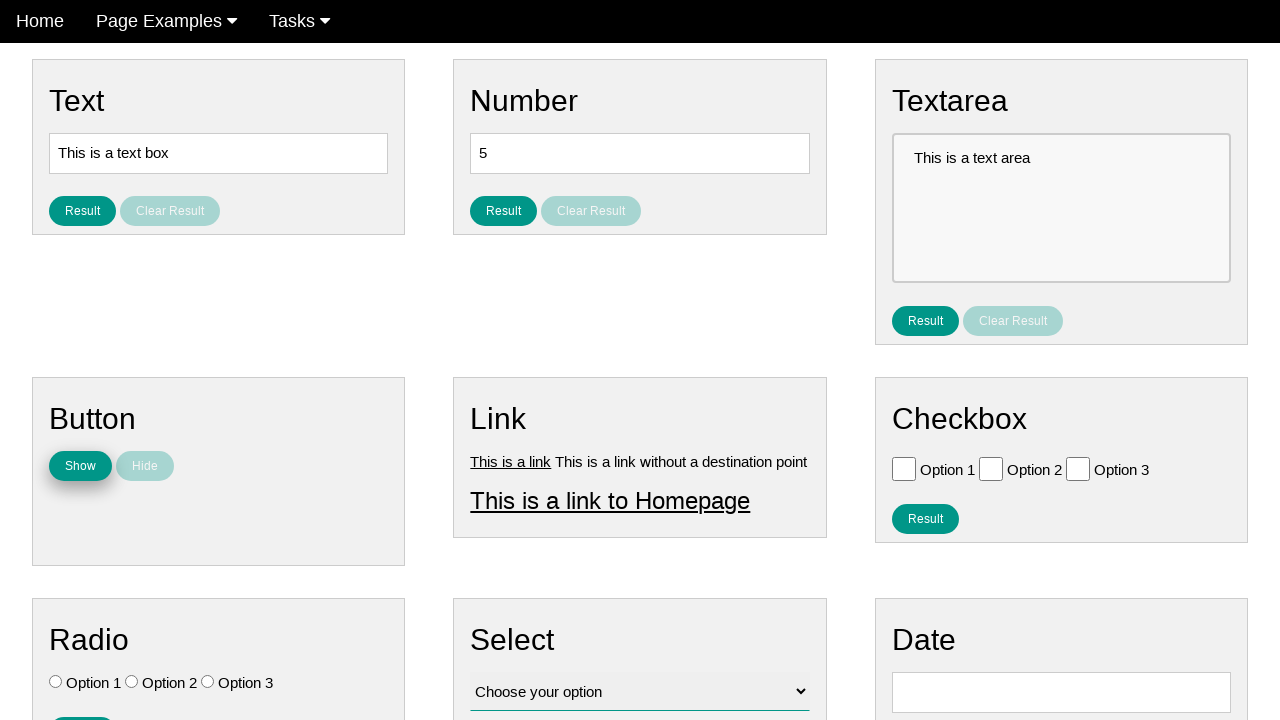